Tests activating all completed tasks using toggle-all at the All filter

Starting URL: https://todomvc4tasj.herokuapp.com/

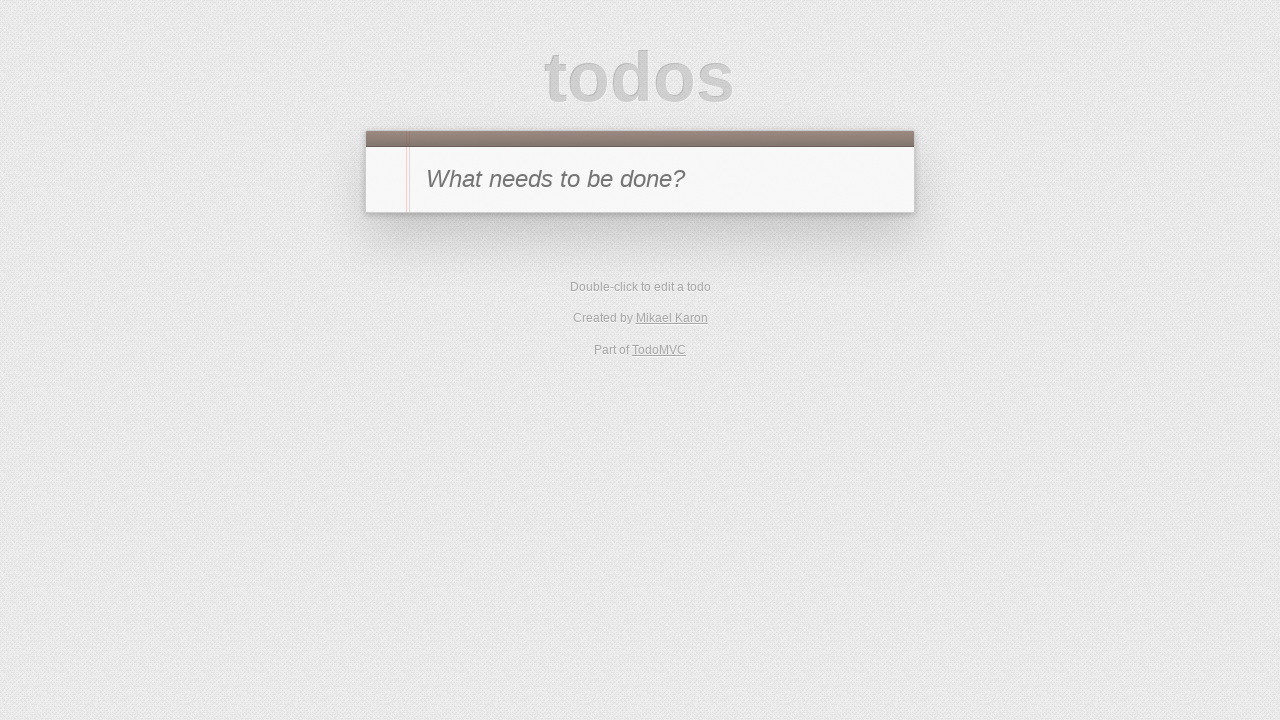

Set localStorage with two completed tasks
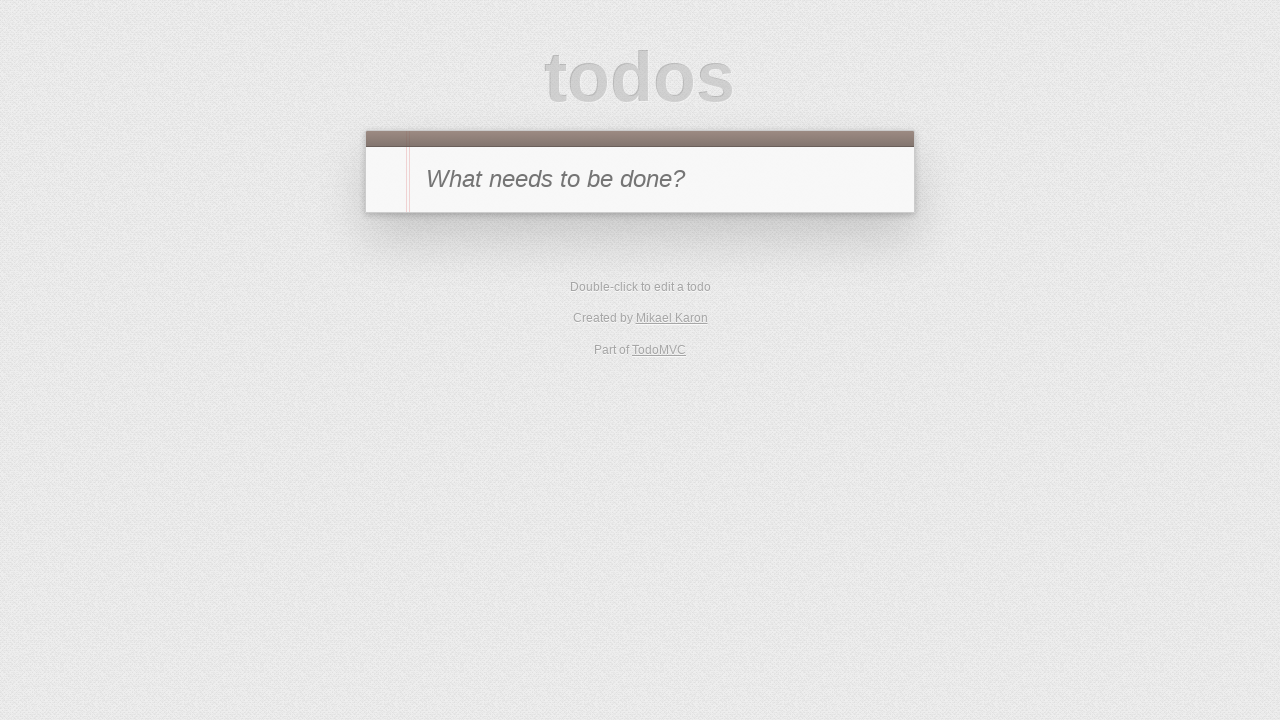

Reloaded page to load tasks from localStorage
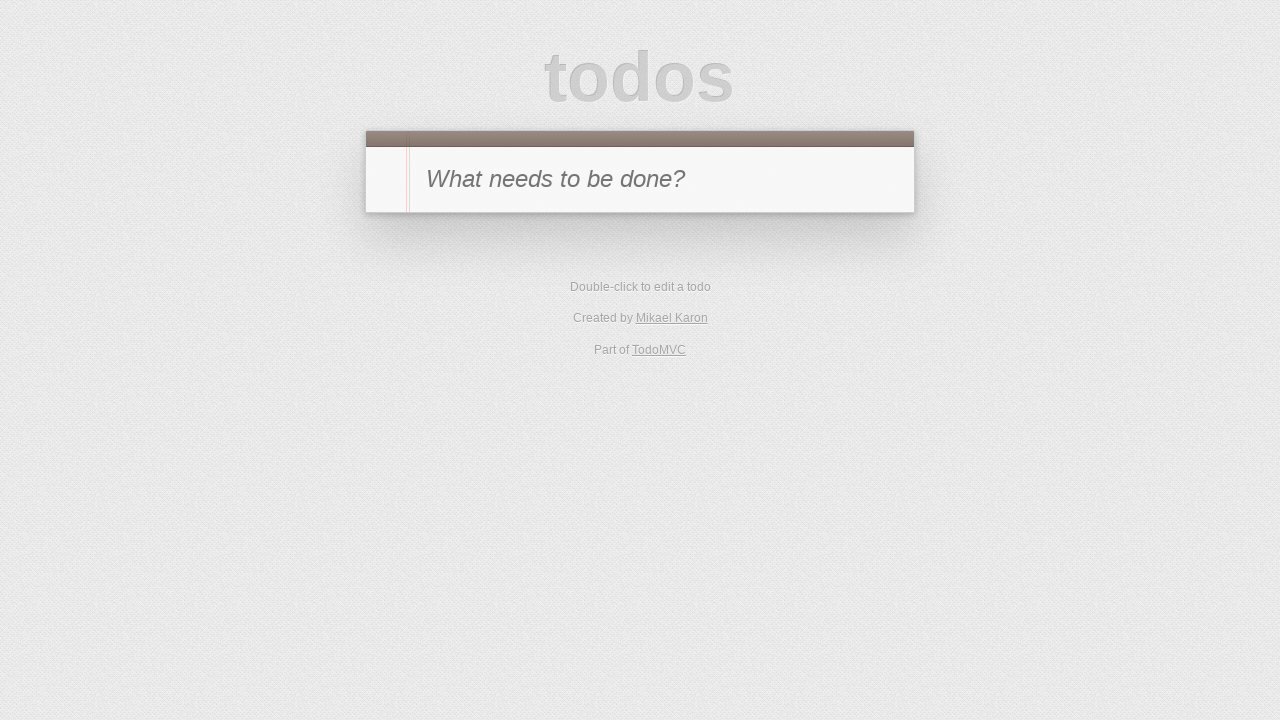

Clicked toggle-all button to activate all tasks at (388, 180) on #toggle-all
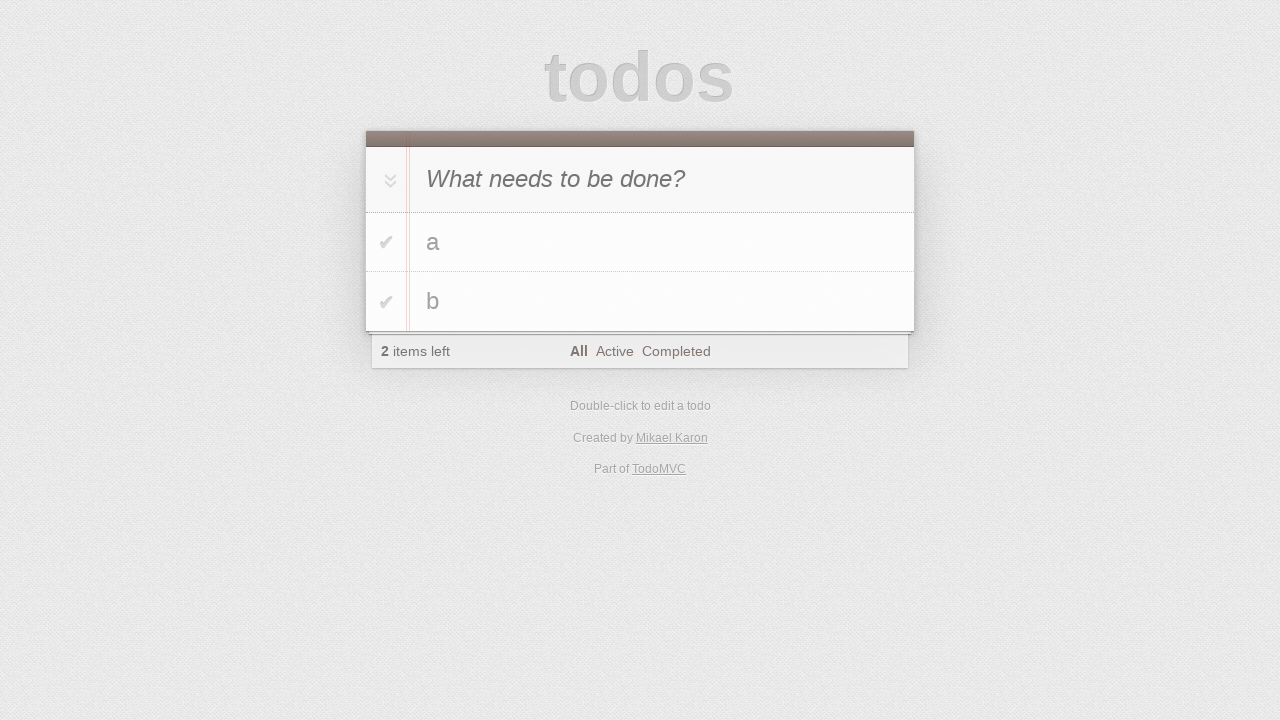

Verified that 2 items are left active
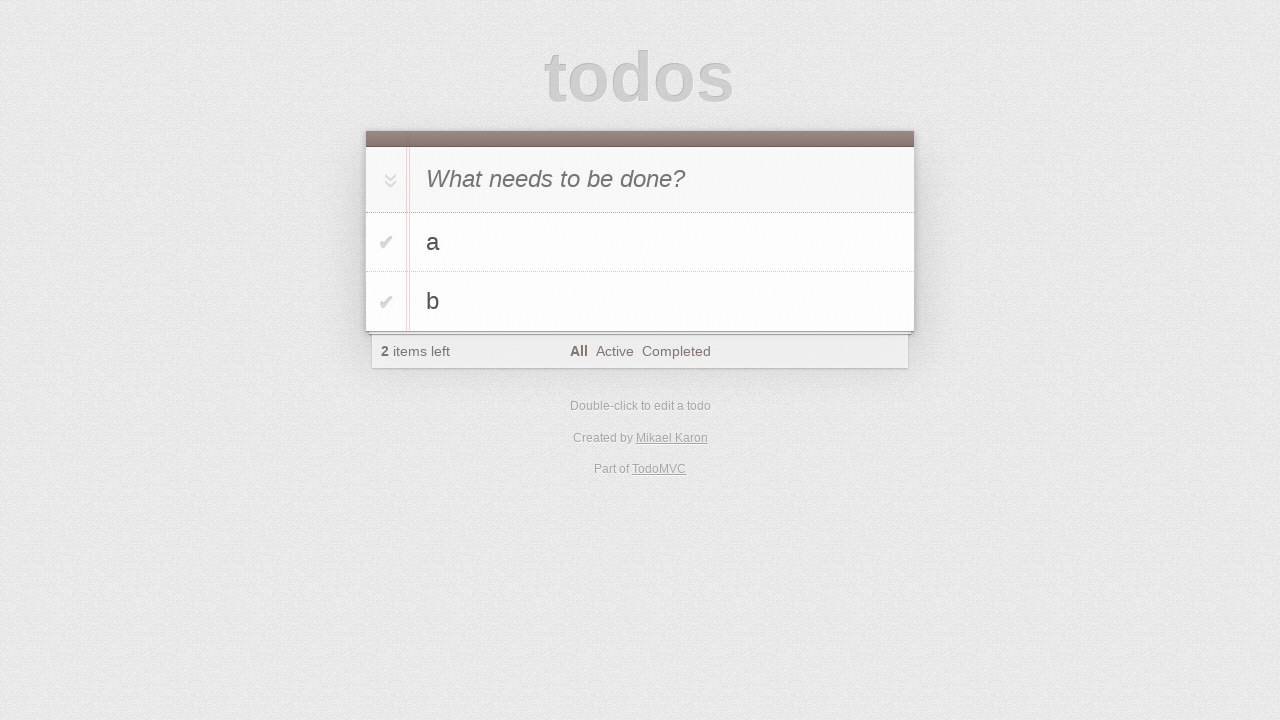

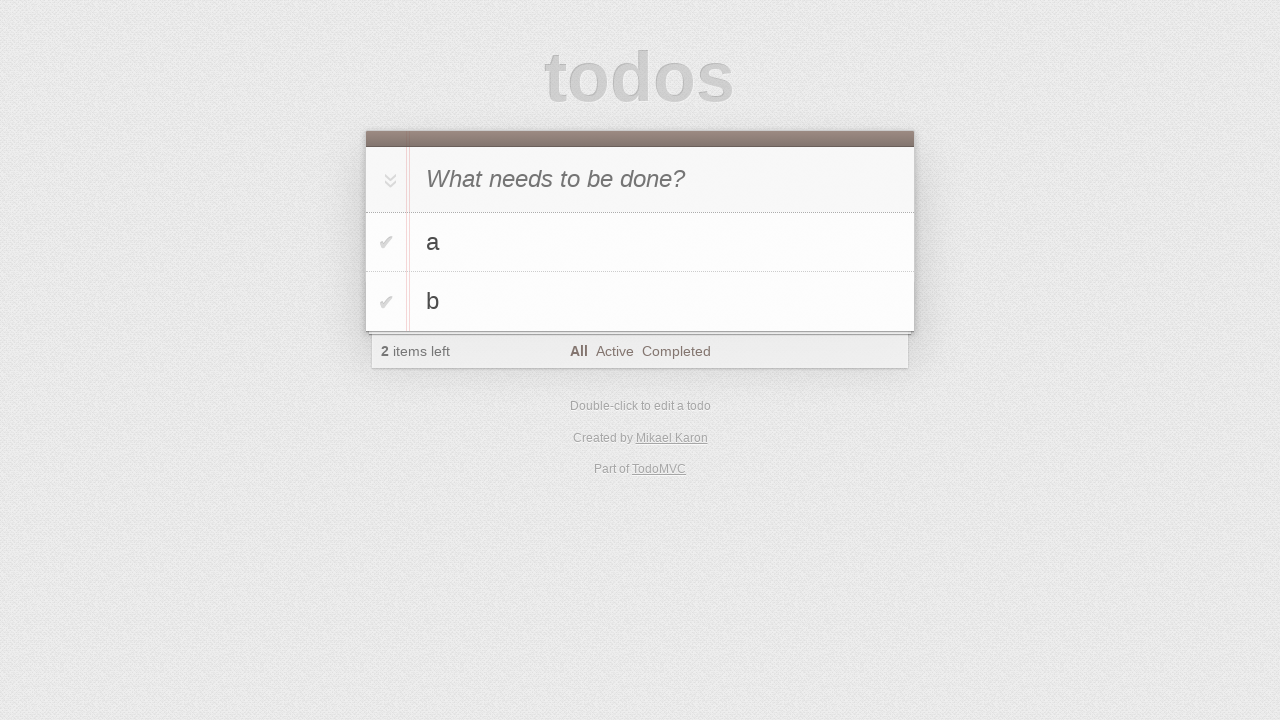